Tests parameterized function to fill form fields by ID with different values

Starting URL: https://formy-project.herokuapp.com/autocomplete

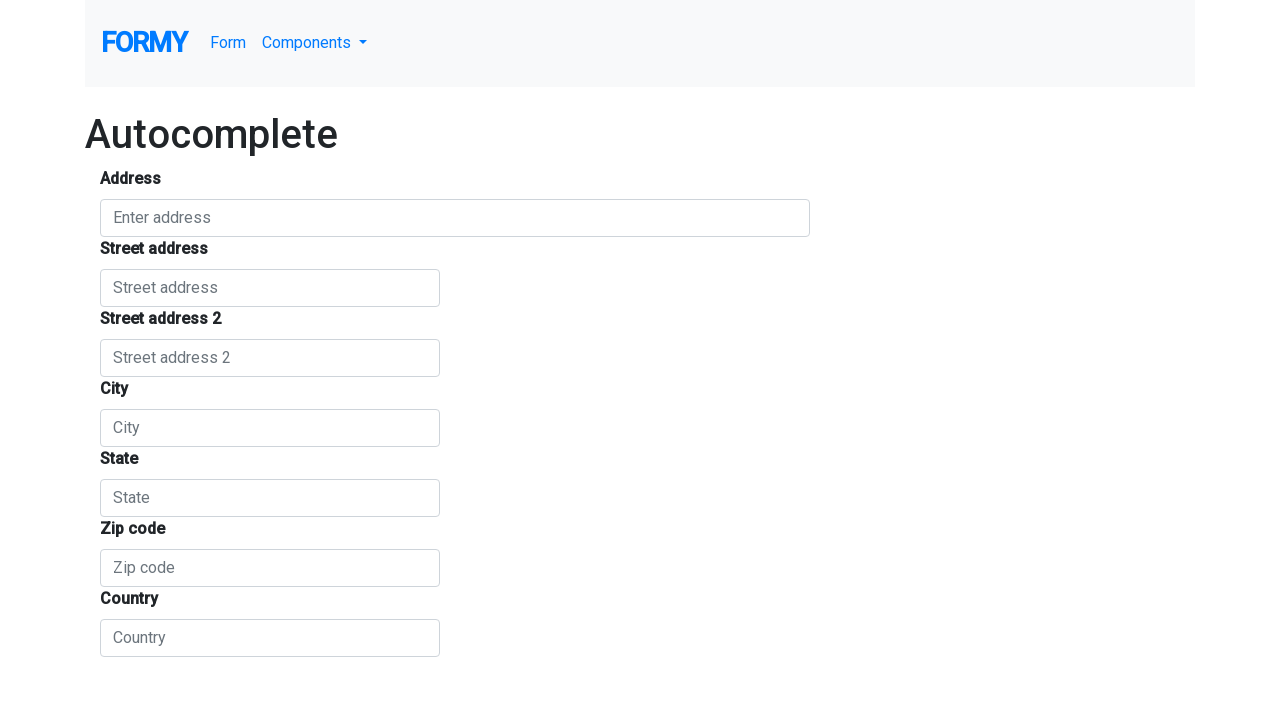

Cleared street number field on #street_number
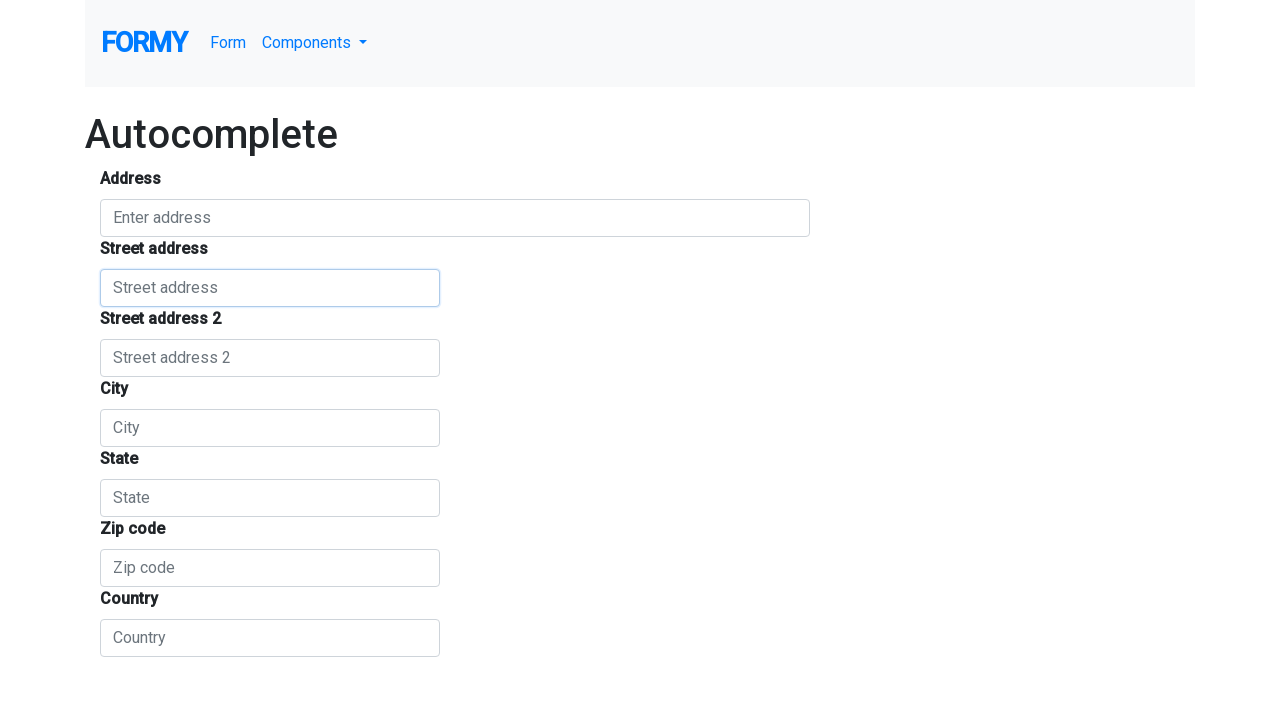

Filled street number field with 'capsunilor nr. 12' on #street_number
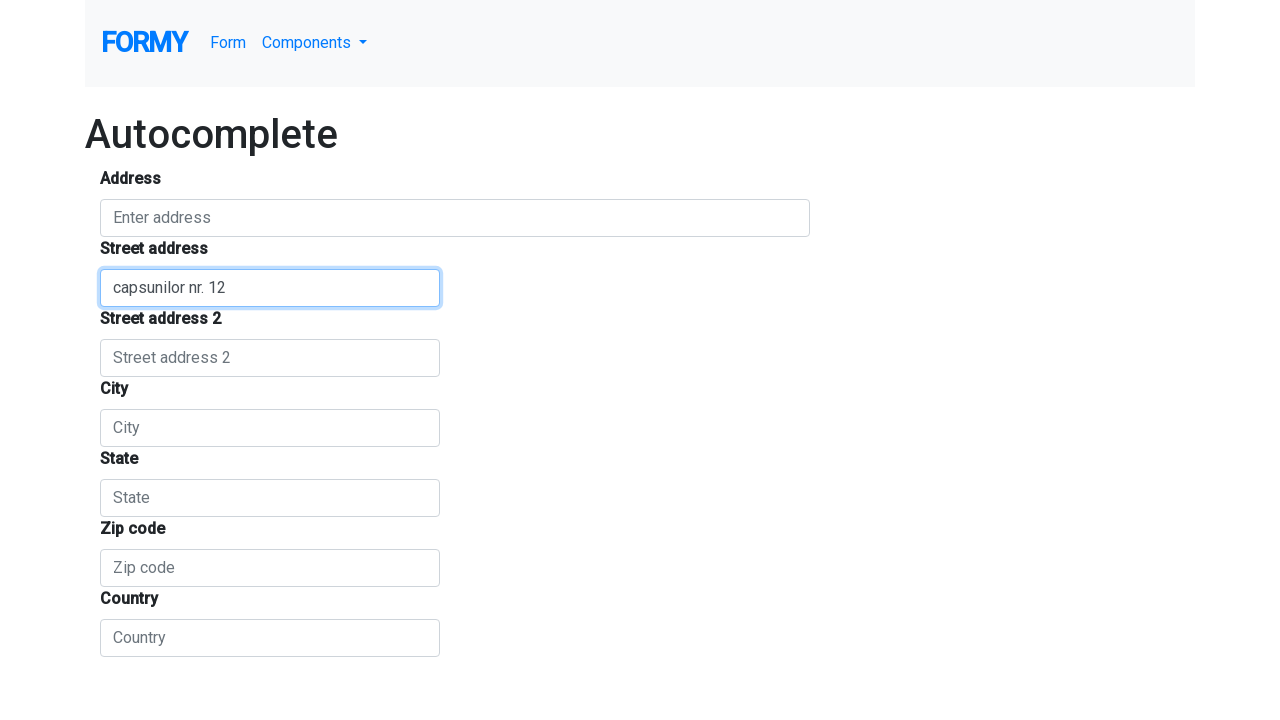

Navigated to autocomplete form page
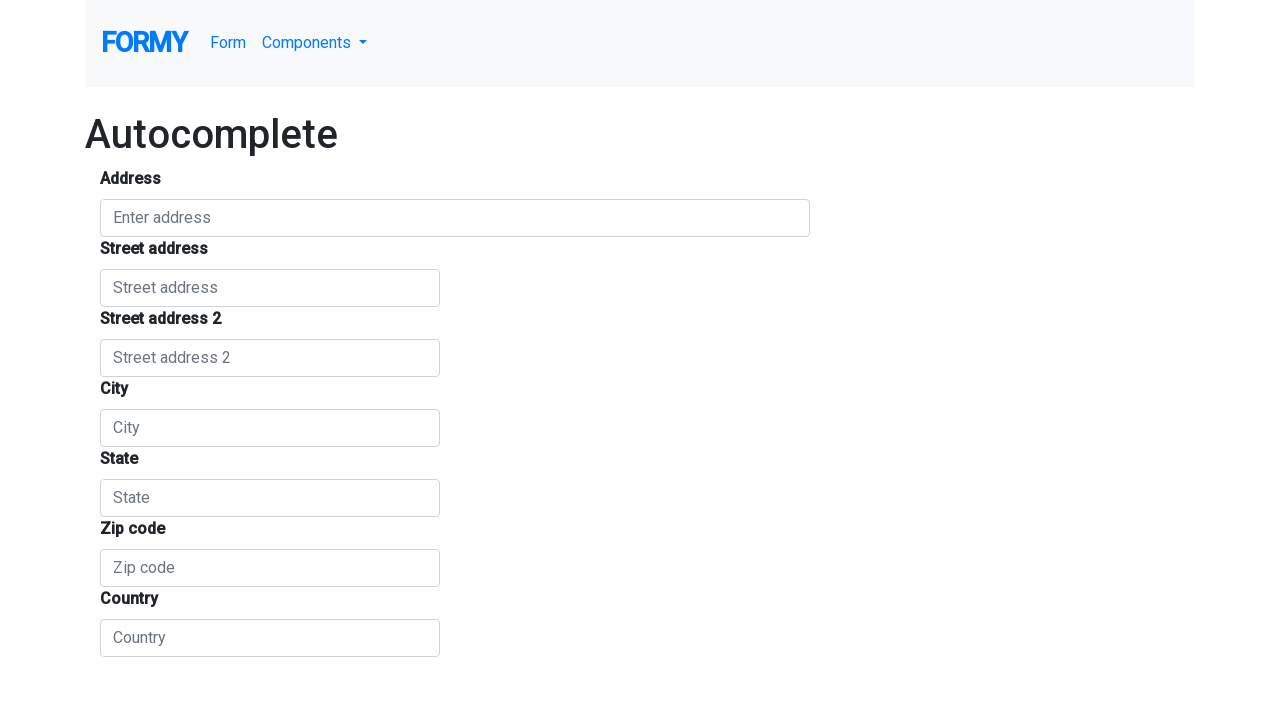

Cleared route field on #route
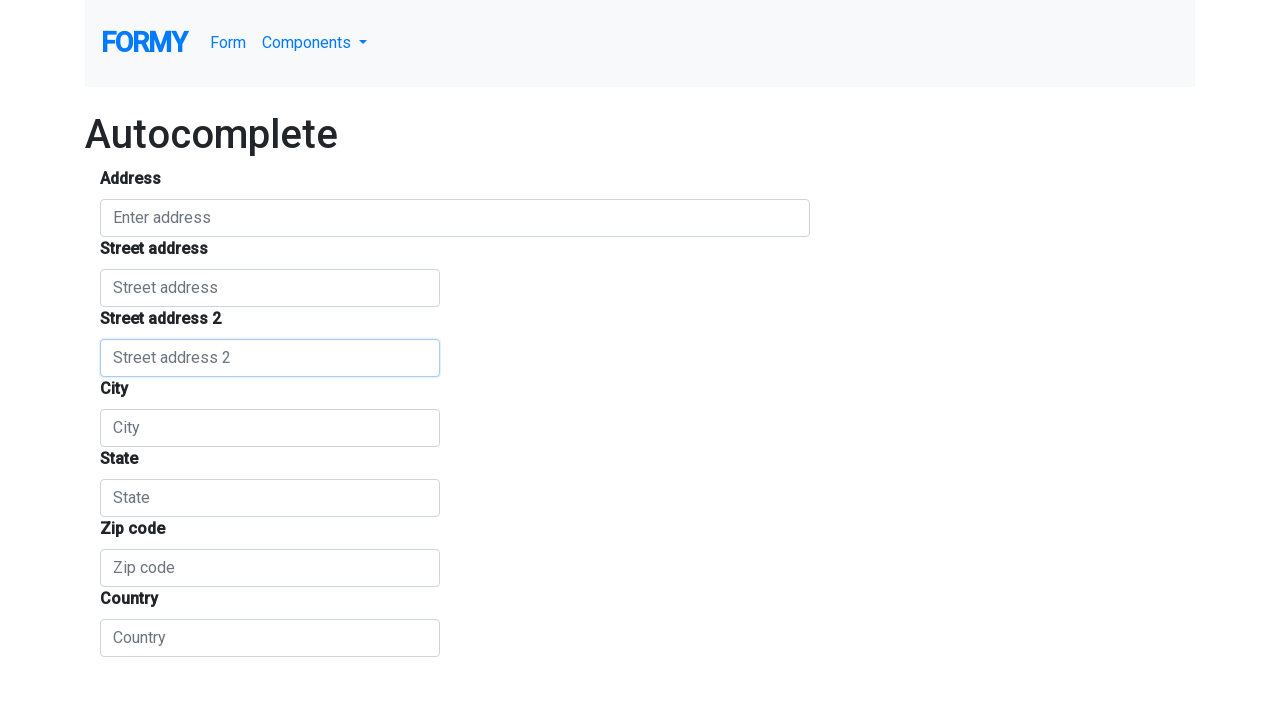

Filled route field with 'lavandei nr. 34' on #route
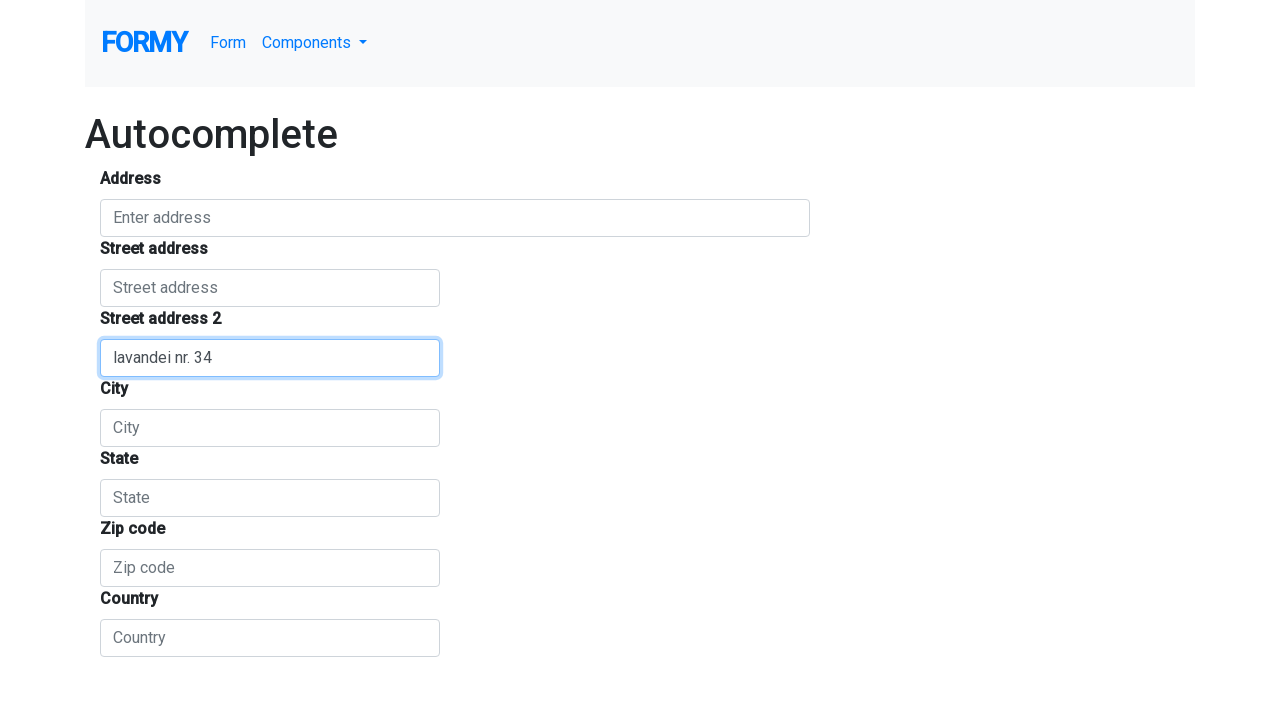

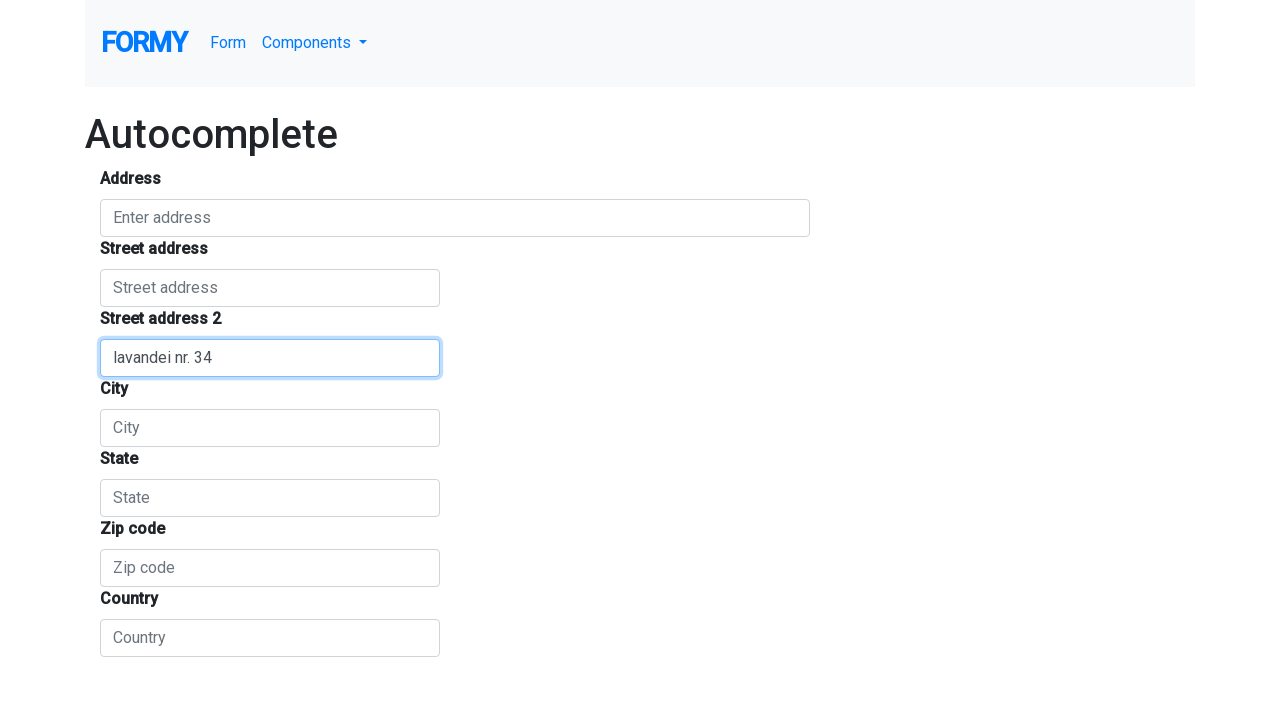